Tests page scrolling functionality by scrolling to the bottom of the page and then back to the top

Starting URL: https://www.worldometers.info/geography/flags-of-the-world/

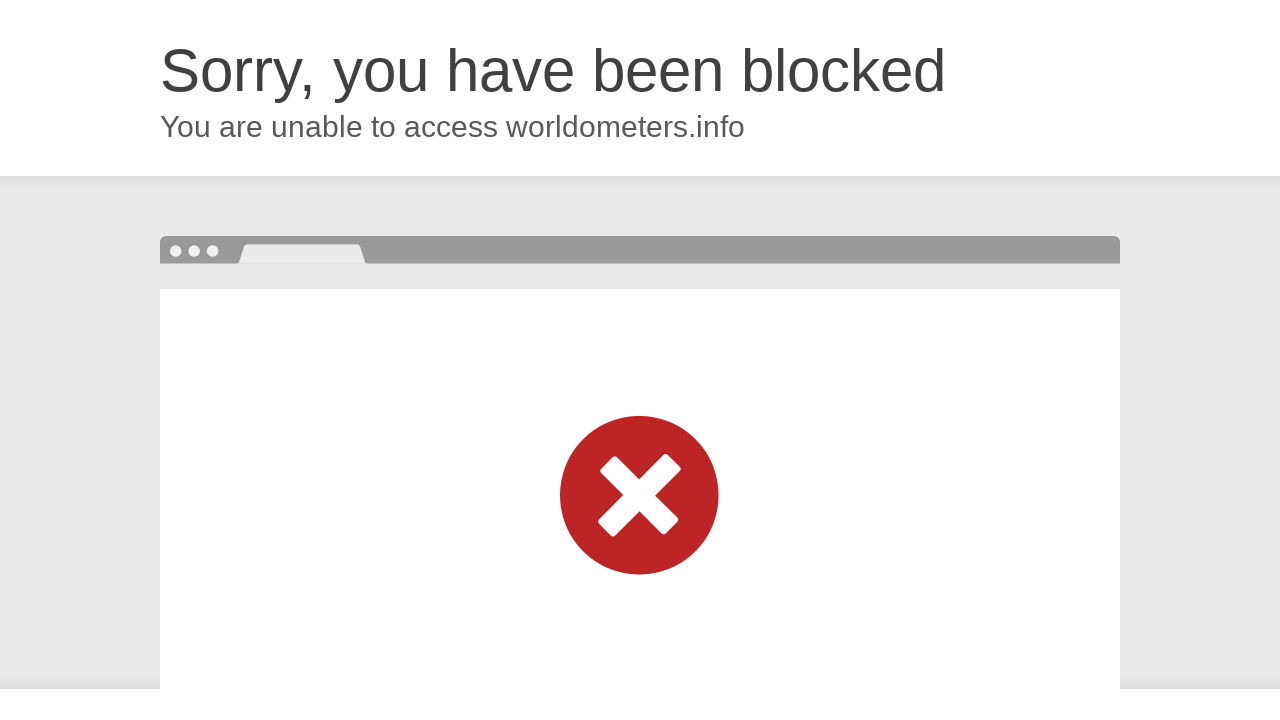

Page loaded - DOM content ready
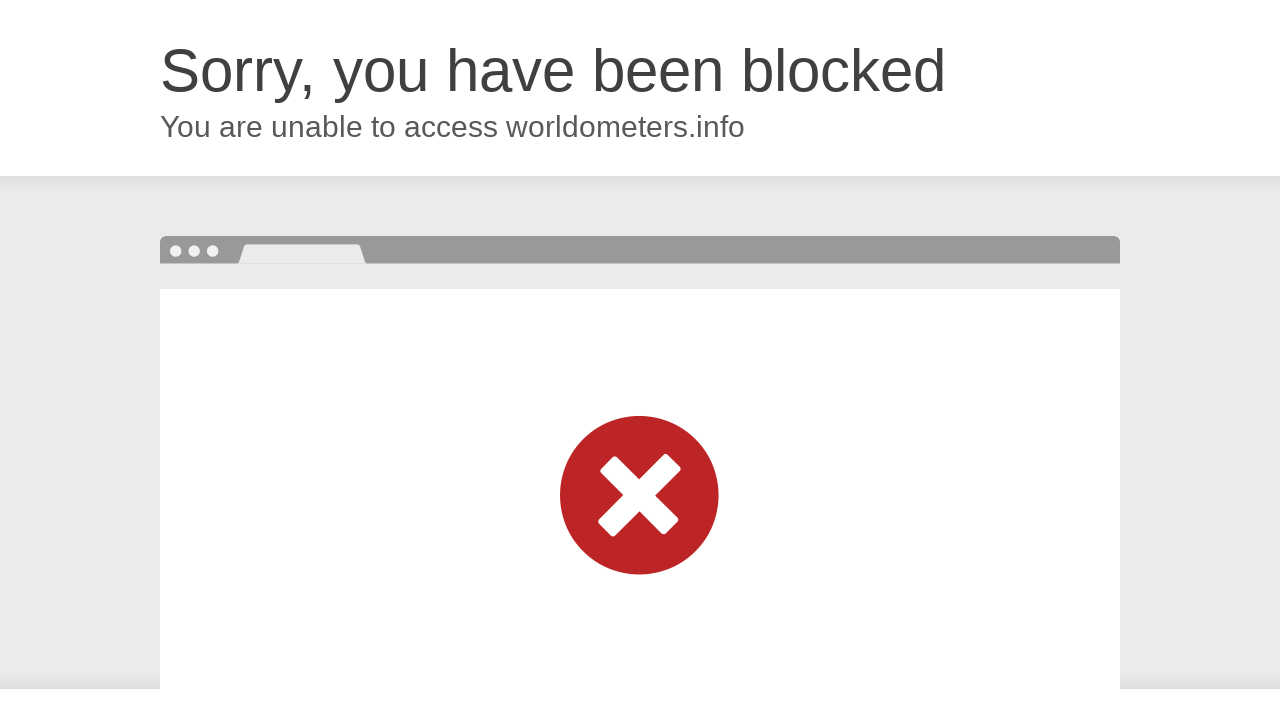

Scrolled down to the bottom of the page
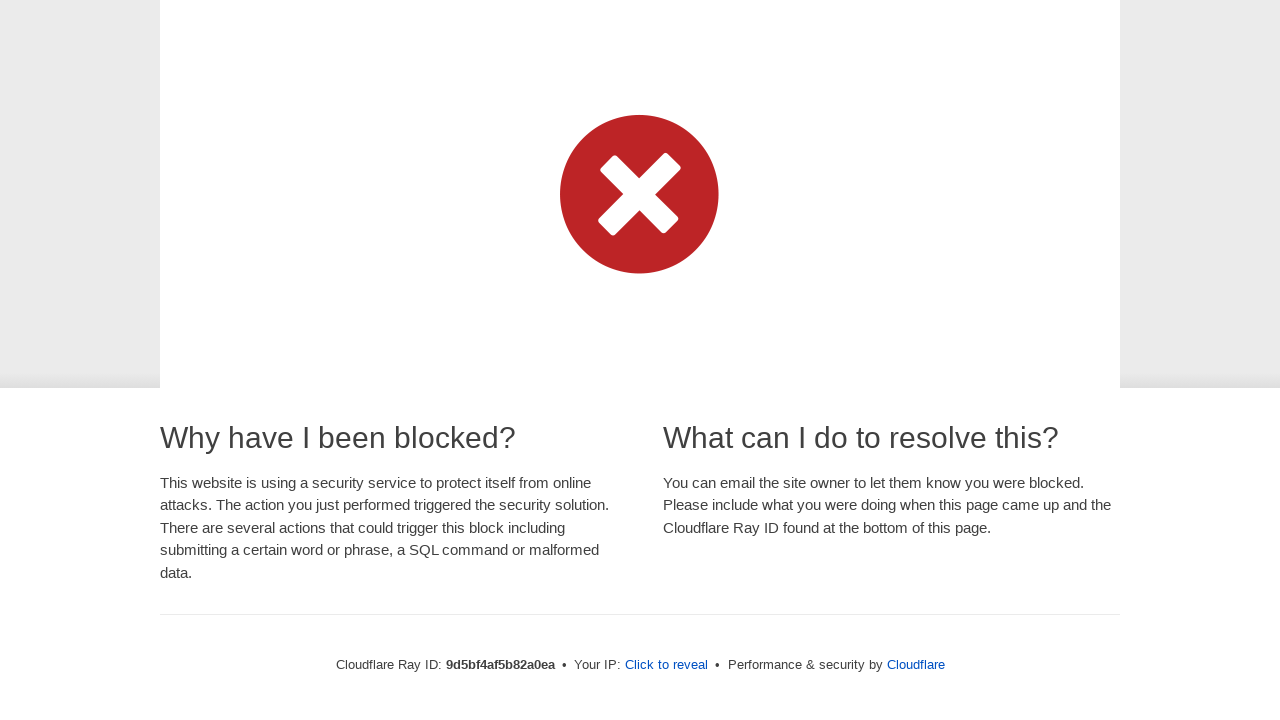

Waited 1 second for scroll animation to complete
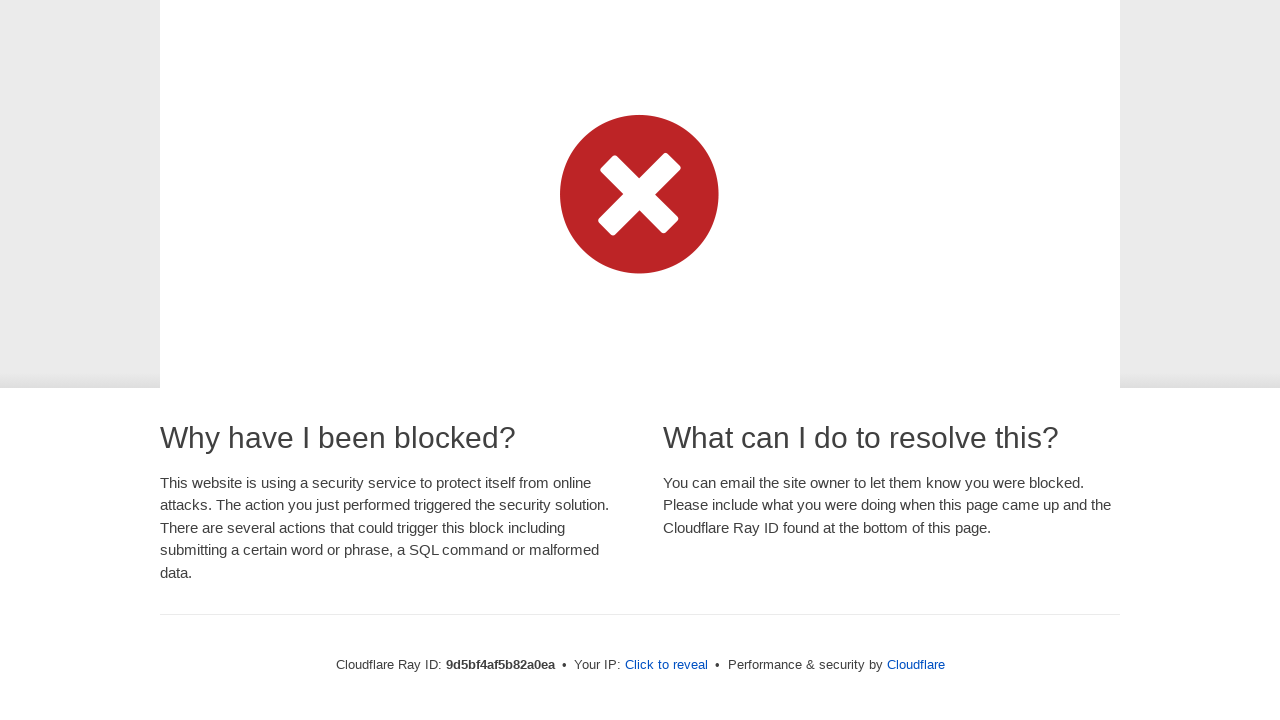

Scrolled back up to the top of the page
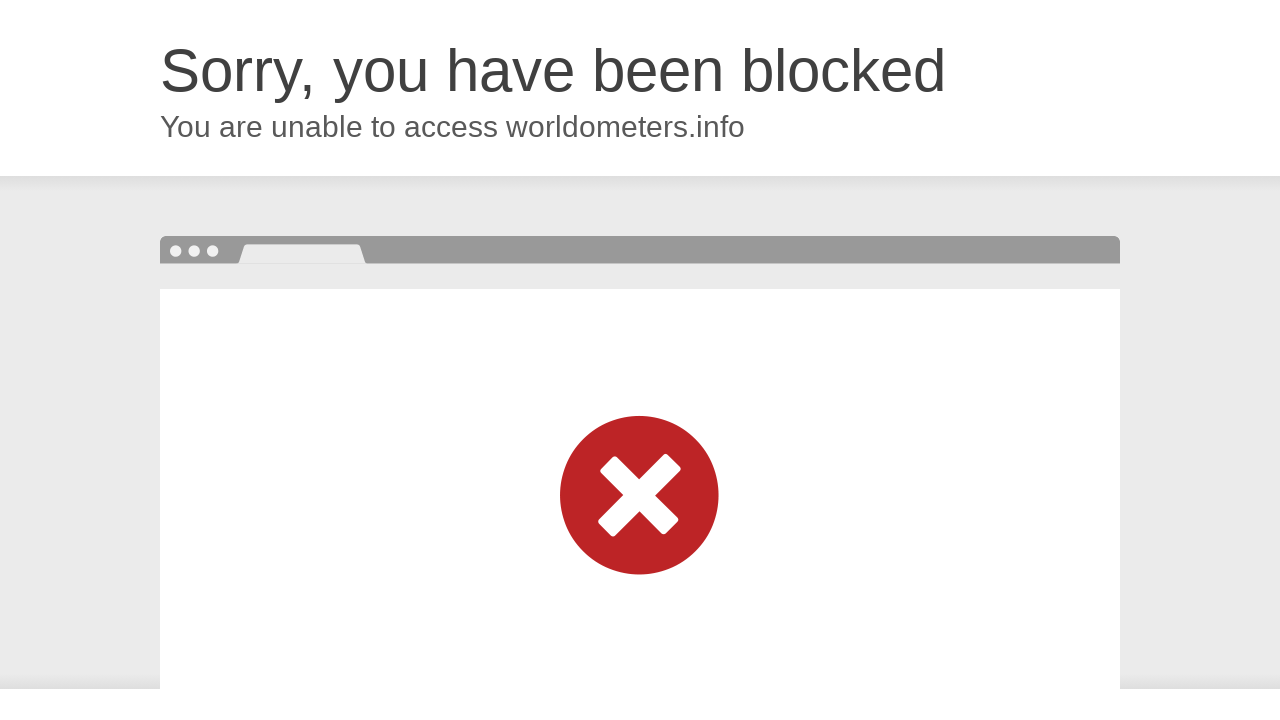

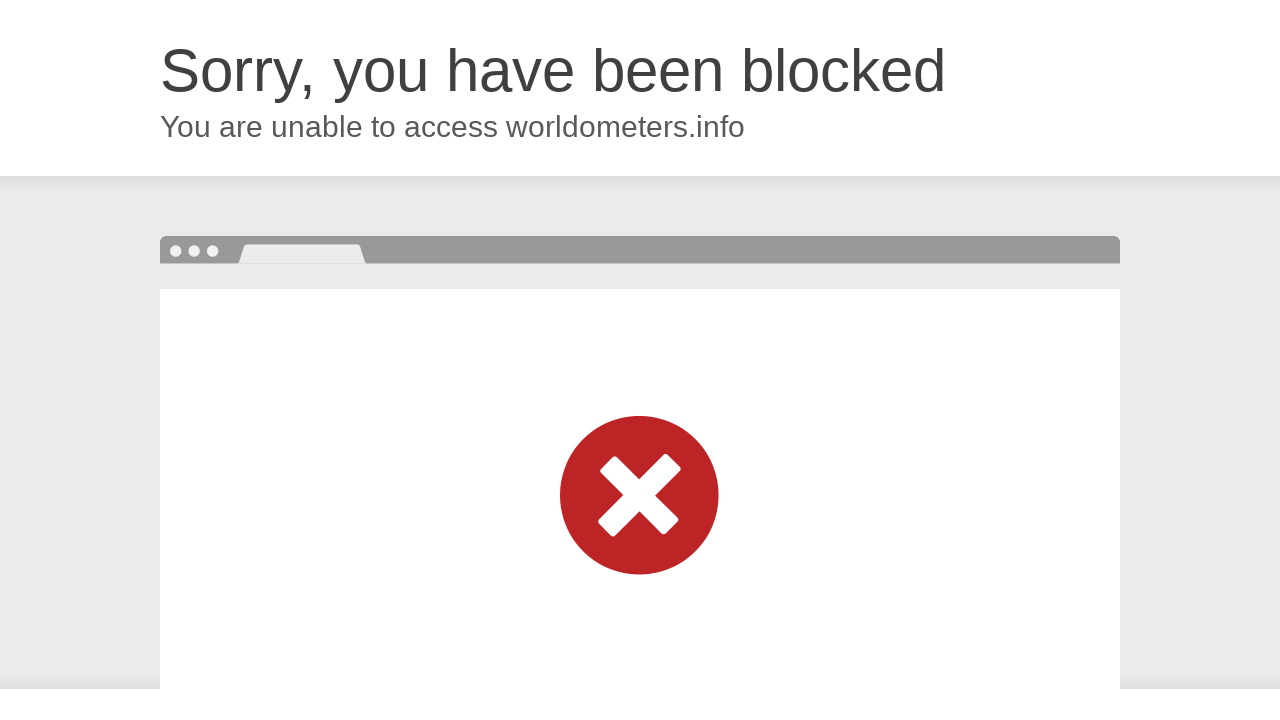